Navigates to the Demoblaze demo e-commerce site and verifies that product links are displayed on the homepage

Starting URL: https://www.demoblaze.com/

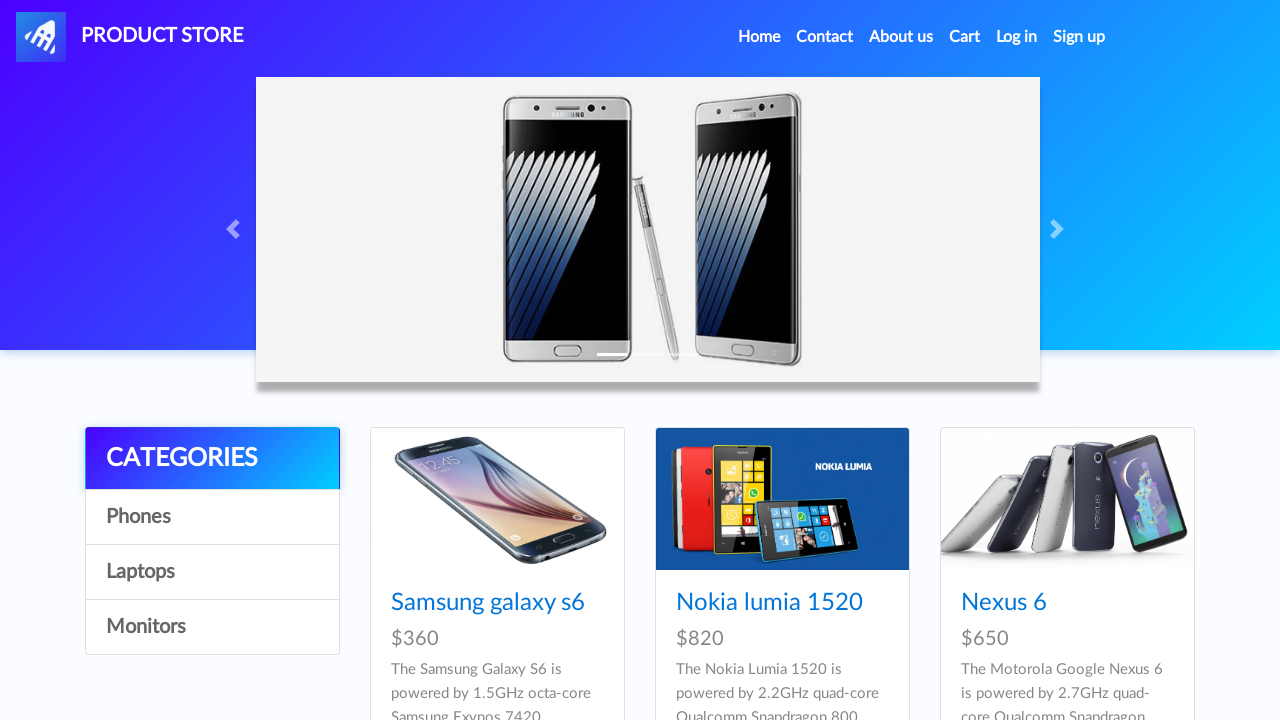

Waited for product links to load in the product container
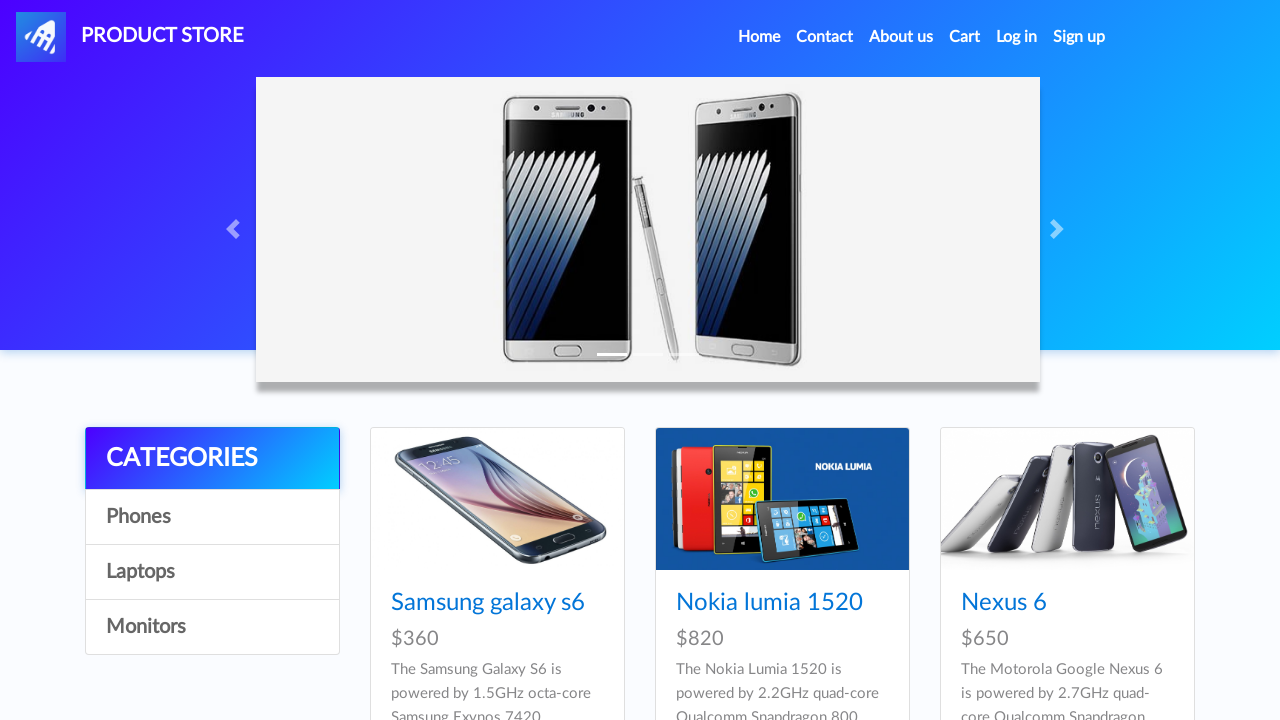

Located all product links on the homepage
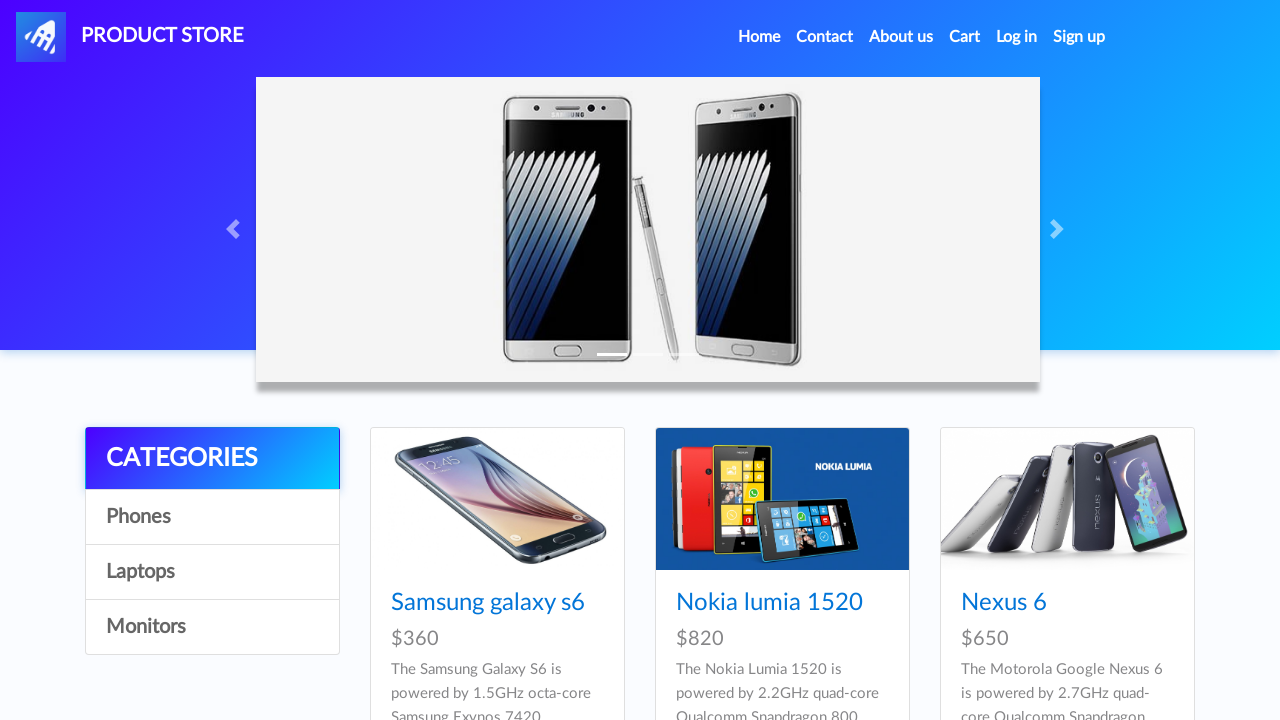

Verified first product link is visible
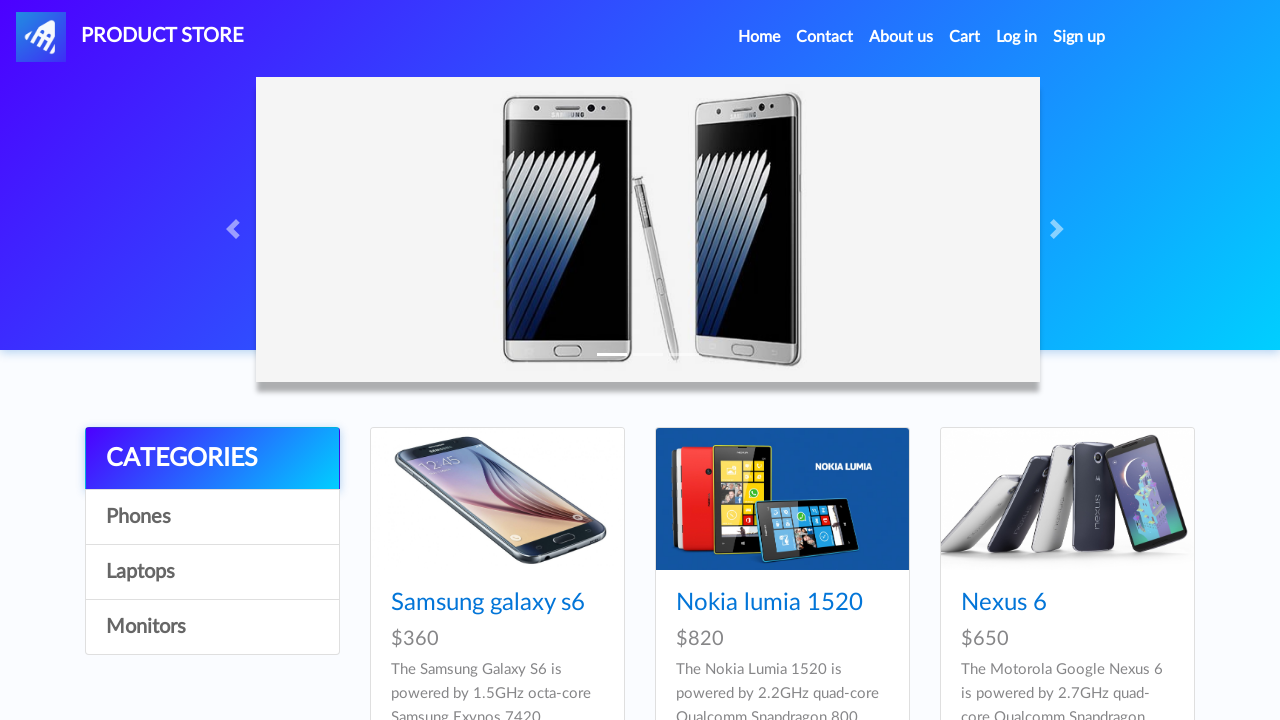

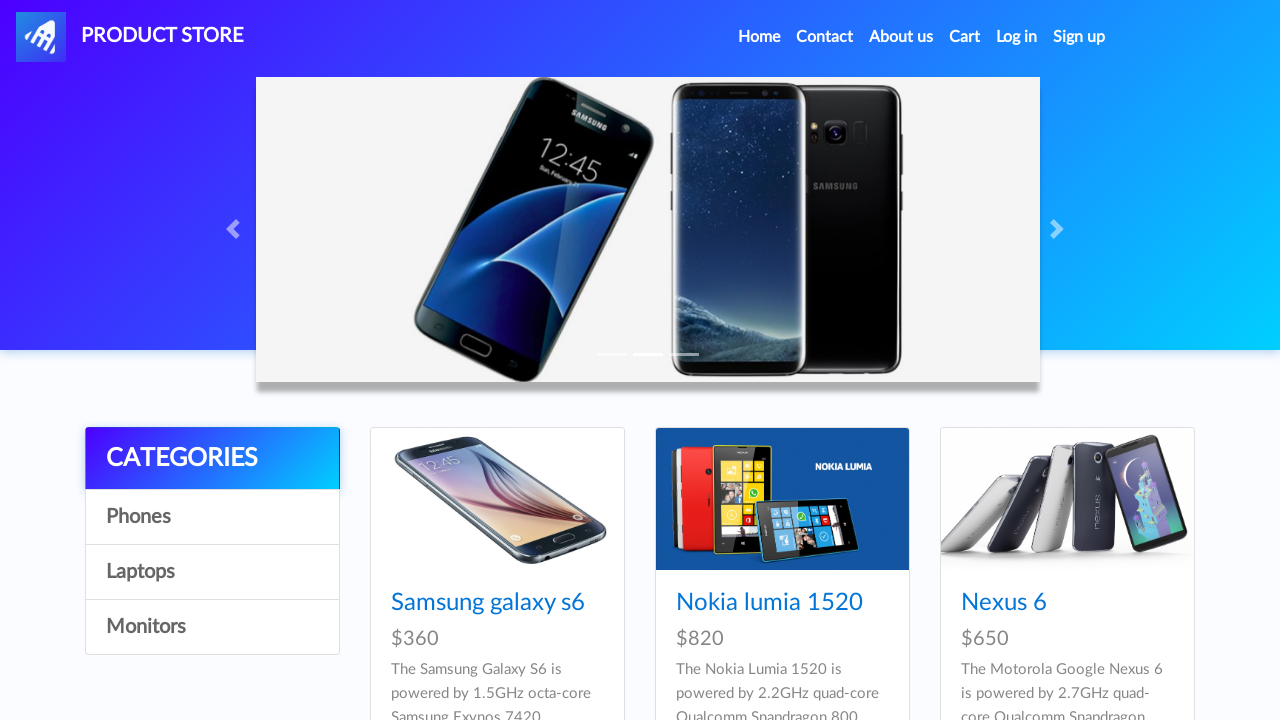